Tests adding a new record to a web table by clicking Add button, filling out a registration form with personal details, and submitting

Starting URL: https://demoqa.com/webtables

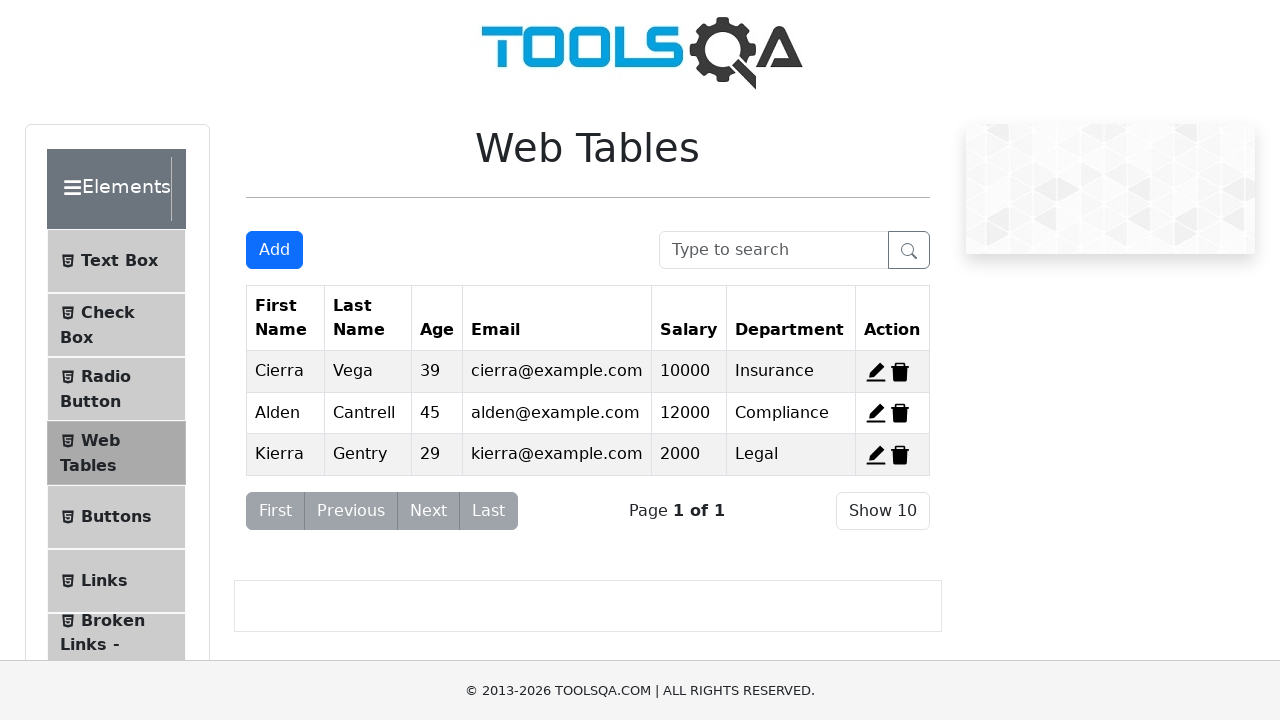

Scrolled 'Add' button into view
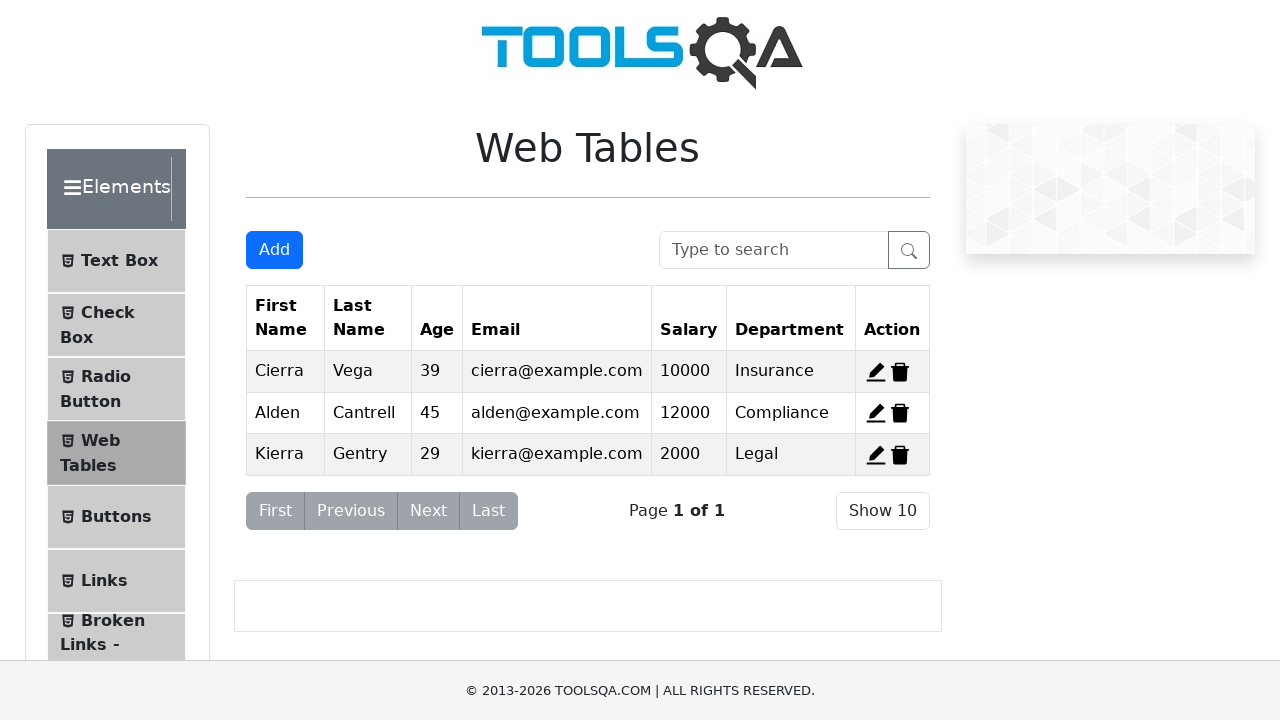

Clicked 'Add' button to open registration form at (274, 250) on #addNewRecordButton
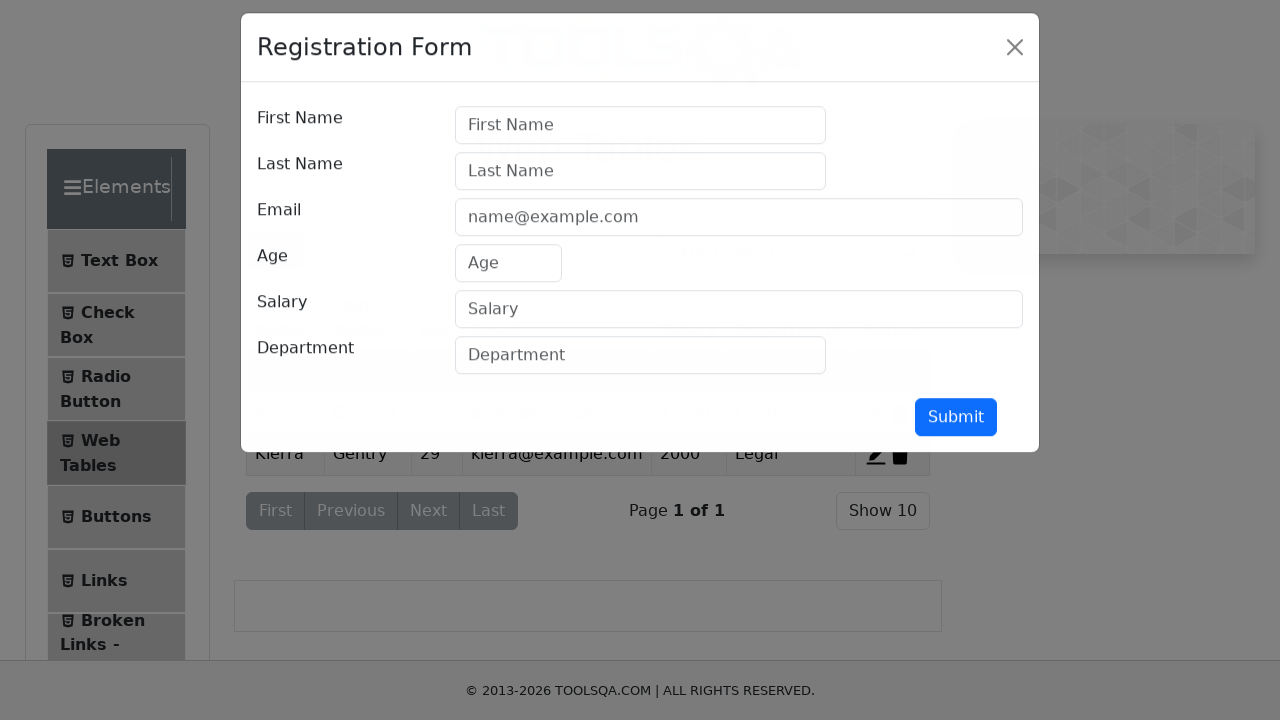

Filled first name field with 'Marcus' on #firstName
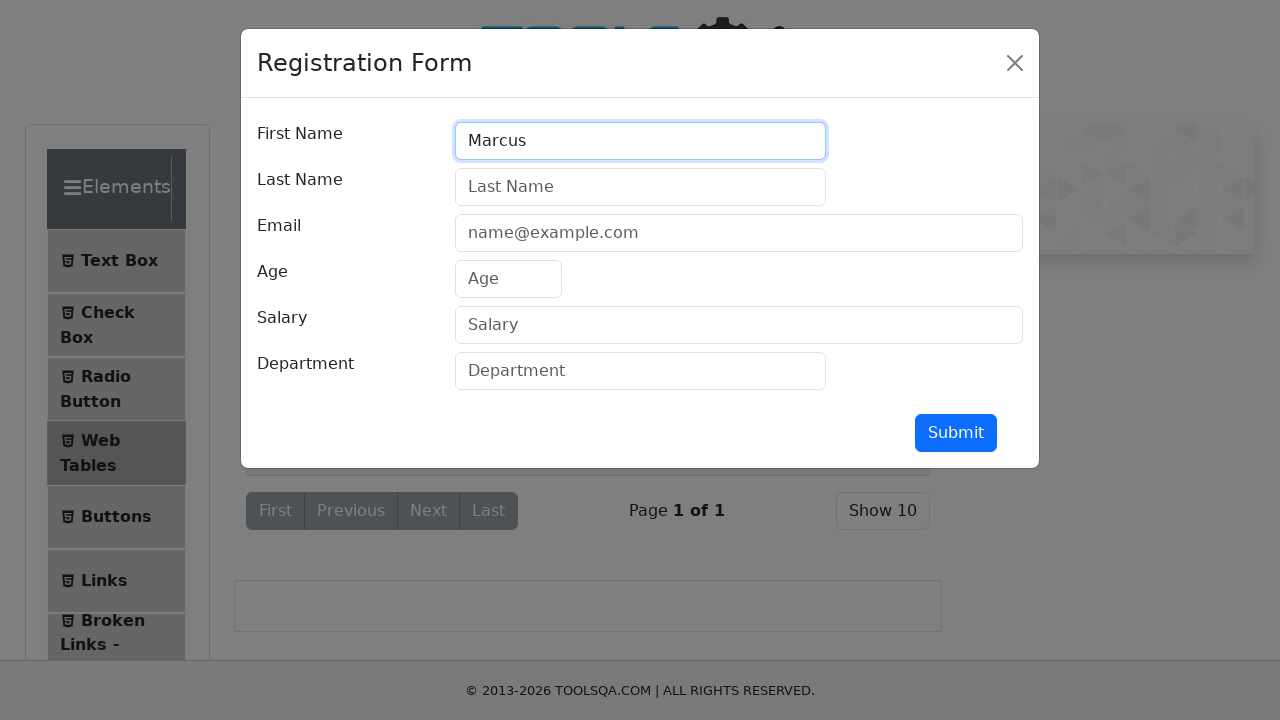

Filled last name field with 'Thompson' on #lastName
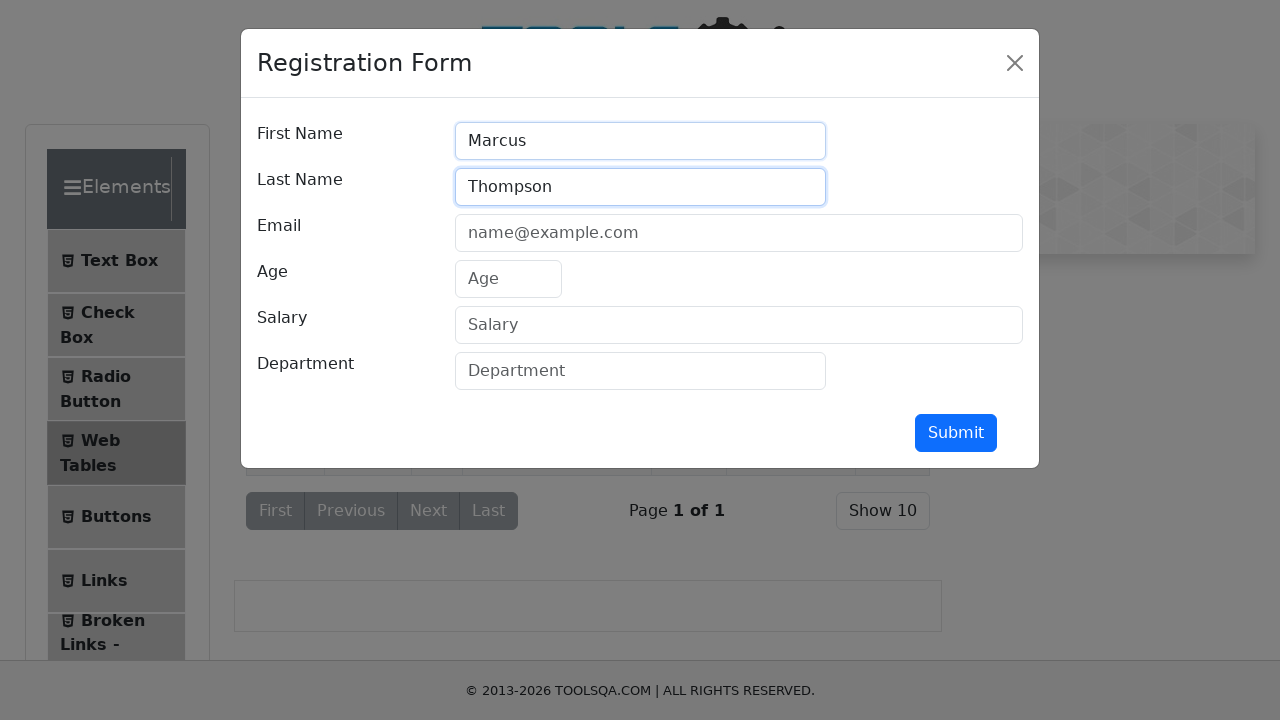

Filled email field with 'marcus.thompson@email.com' on #userEmail
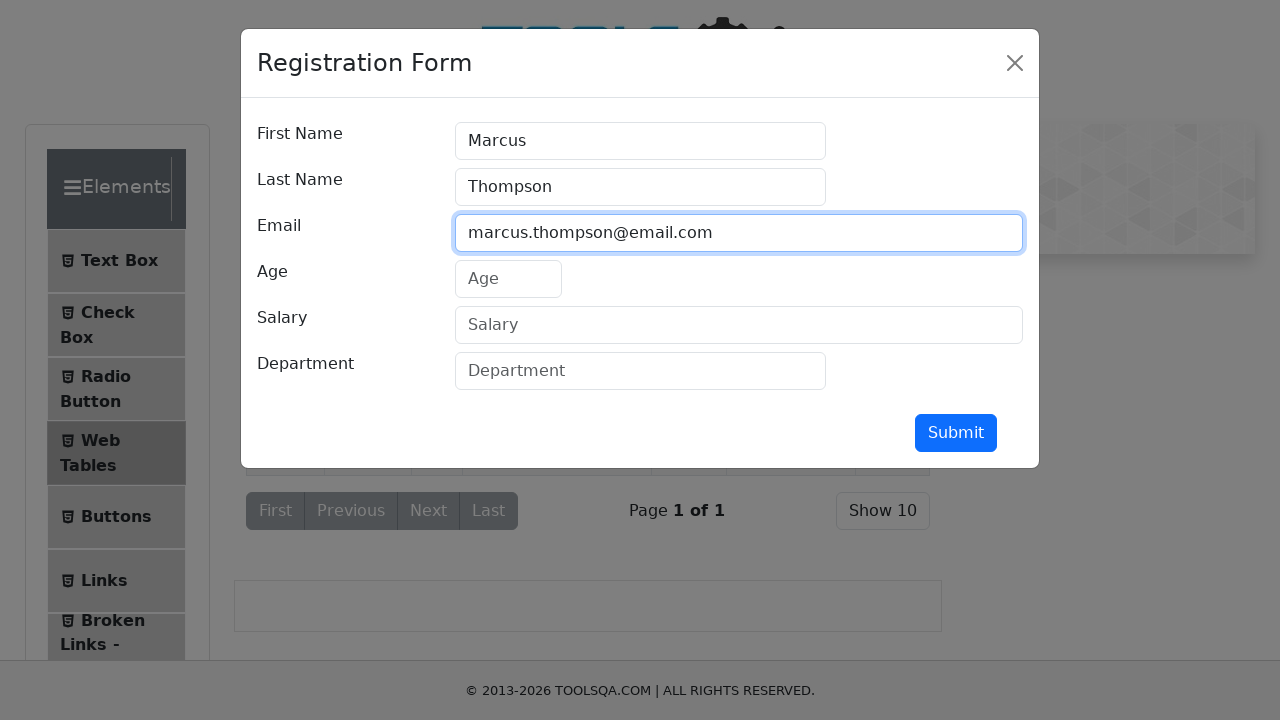

Filled age field with '35' on #age
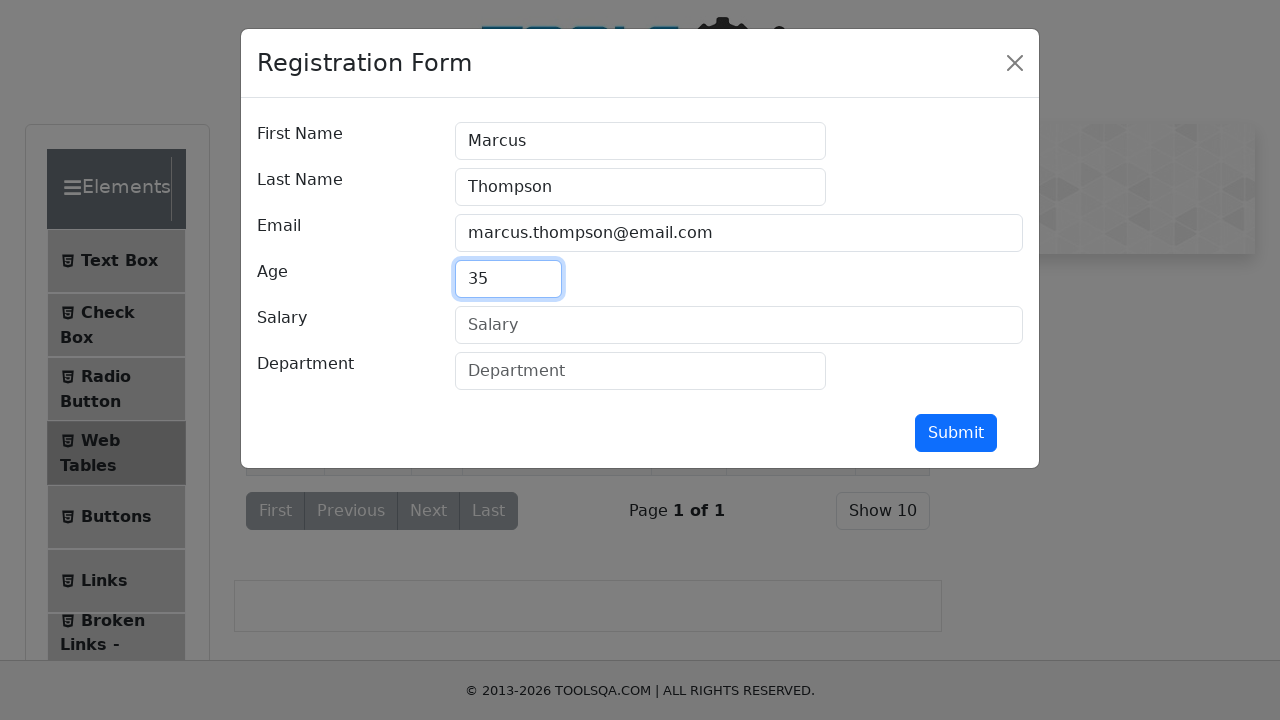

Filled salary field with '85000' on #salary
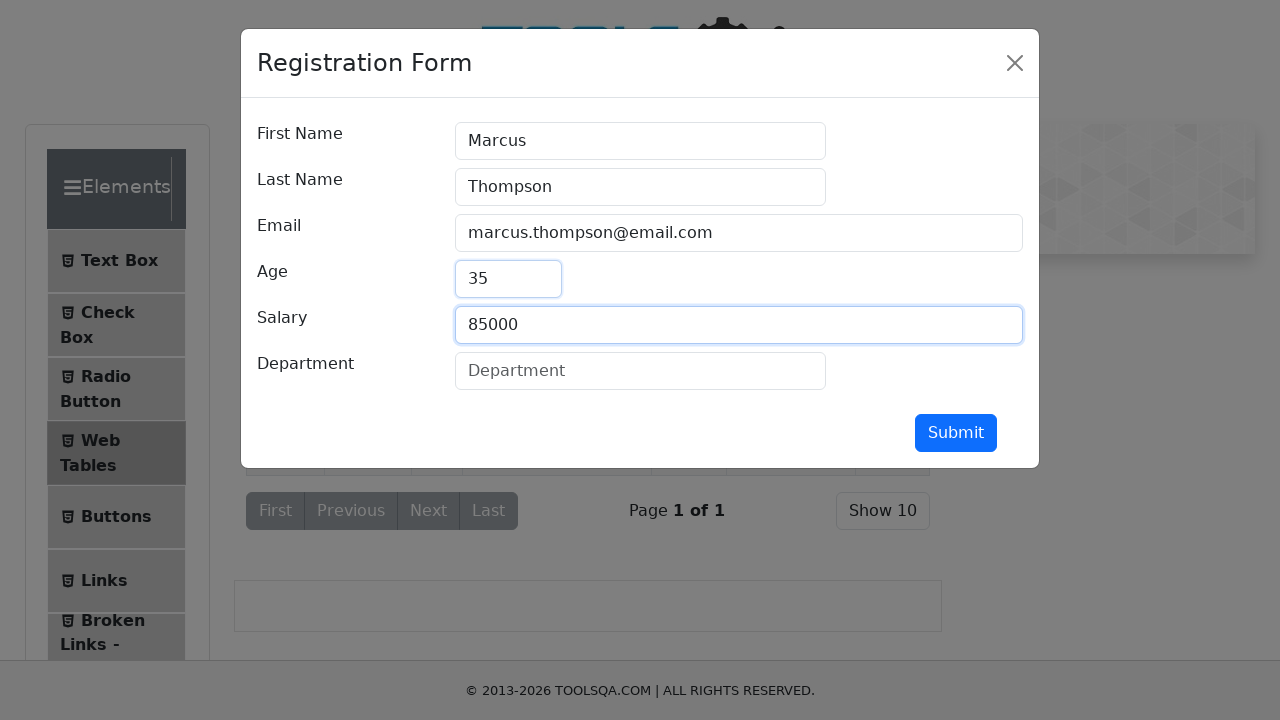

Filled department field with 'Engineering' on #department
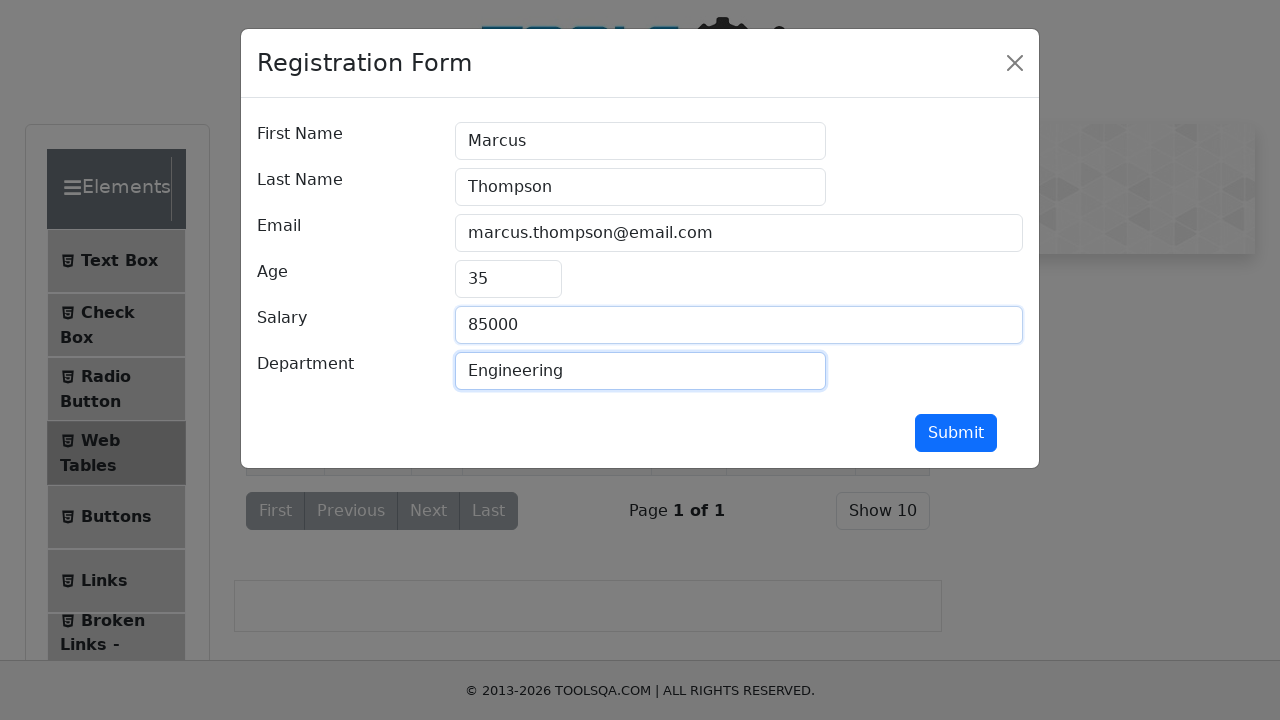

Scrolled submit button into view
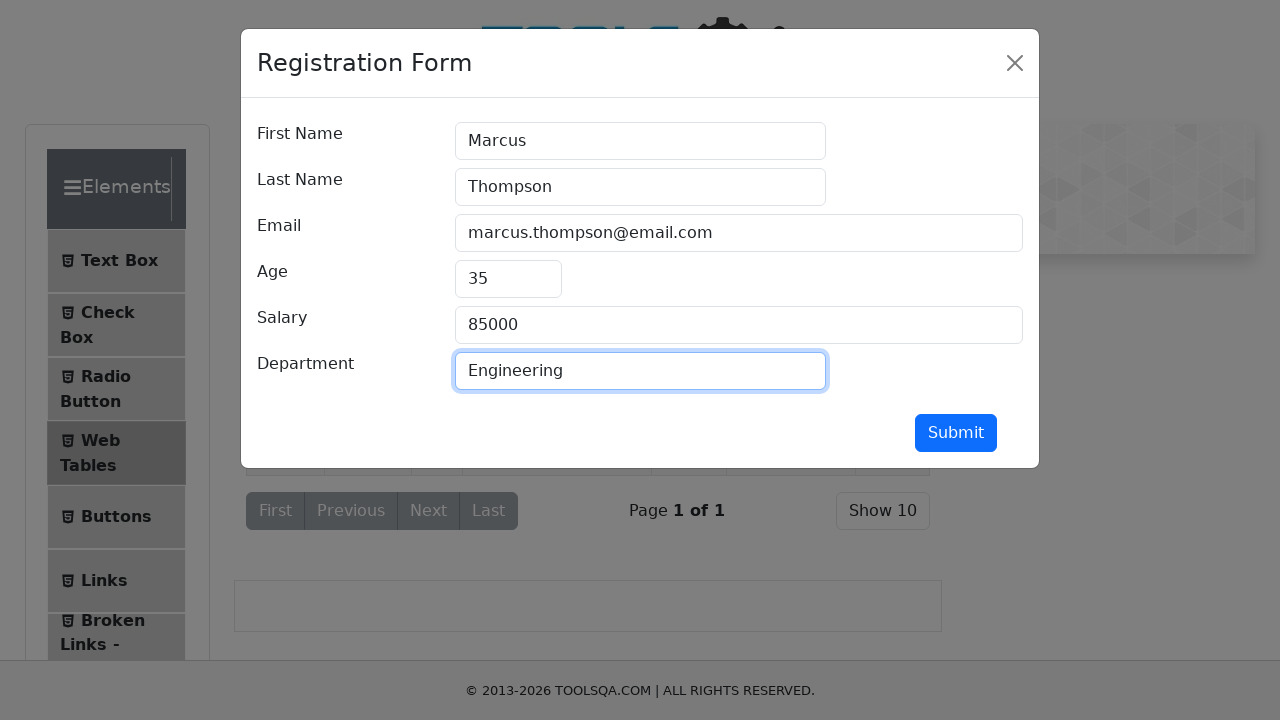

Clicked submit button to add new record to web table at (956, 433) on #submit
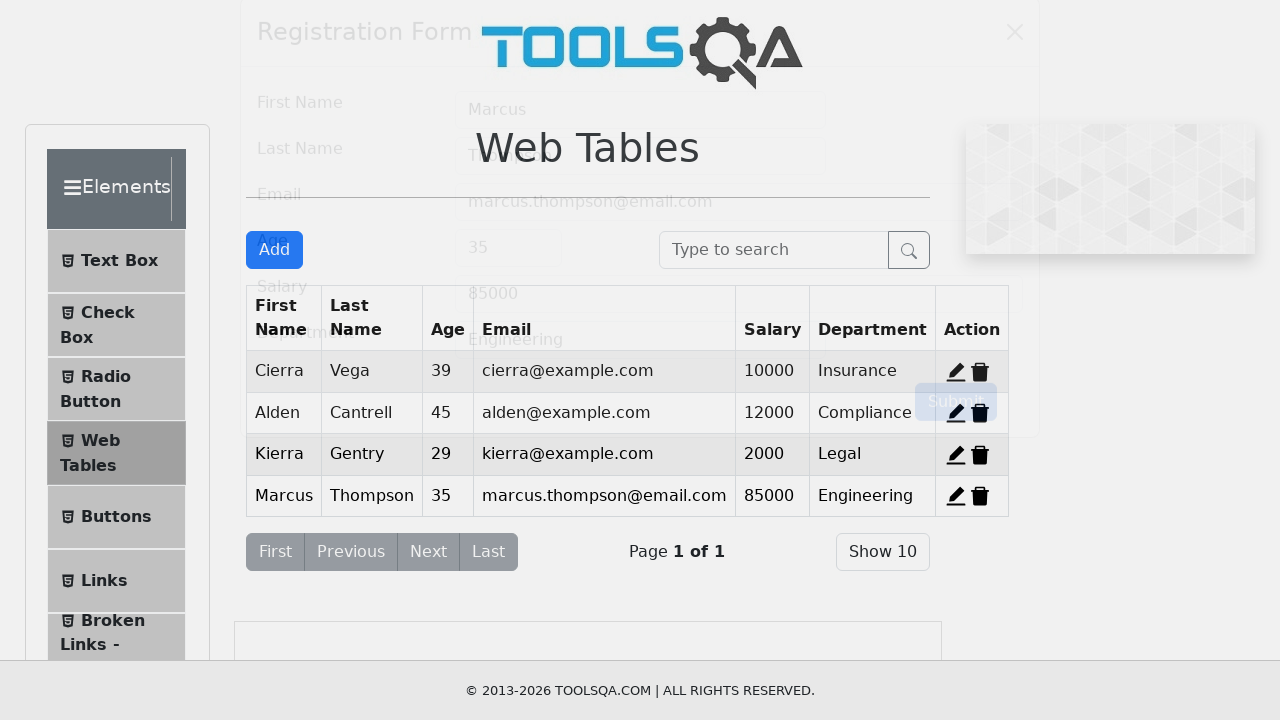

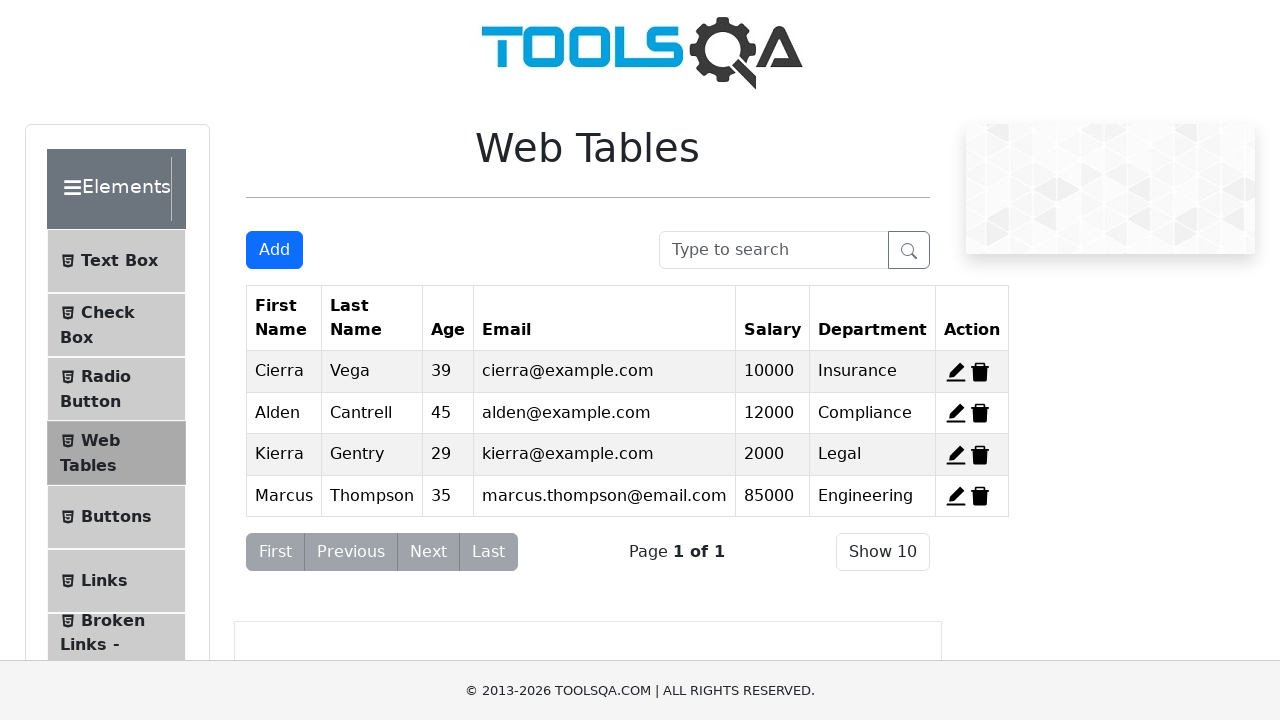